Selects "Two" option from a dropdown menu

Starting URL: https://www.selenium.dev/selenium/web/web-form.html

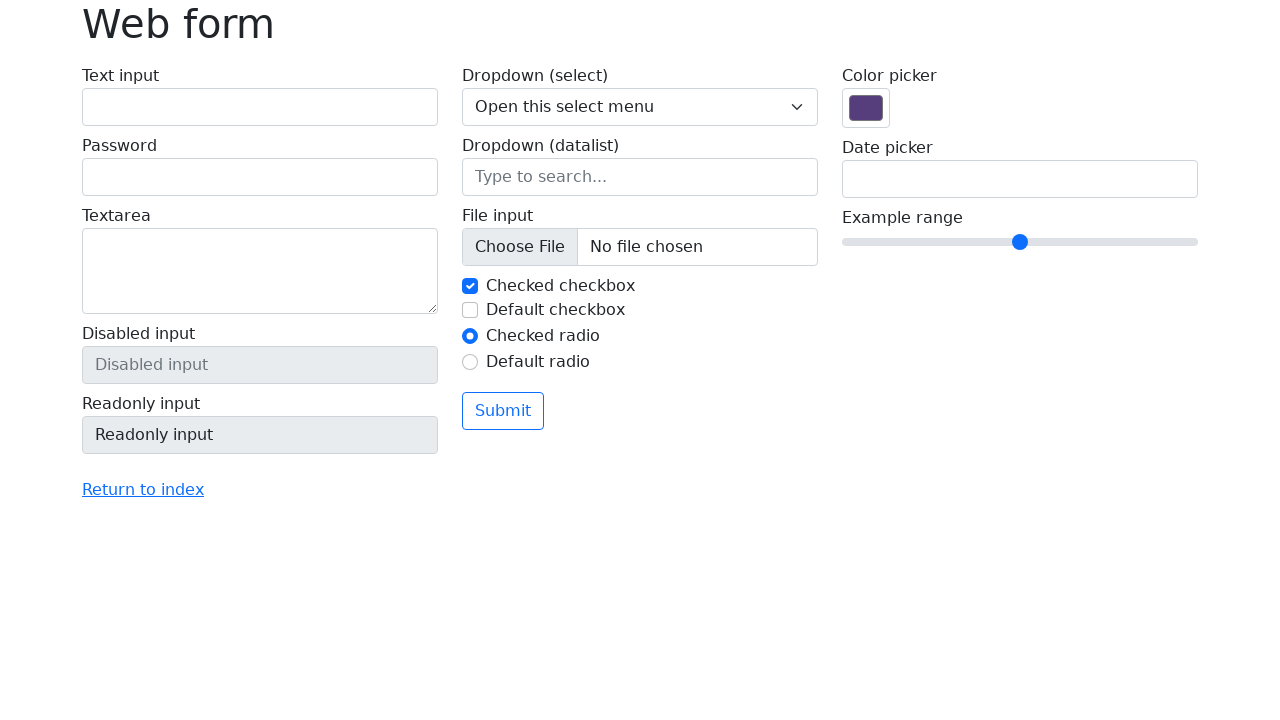

Located dropdown menu element
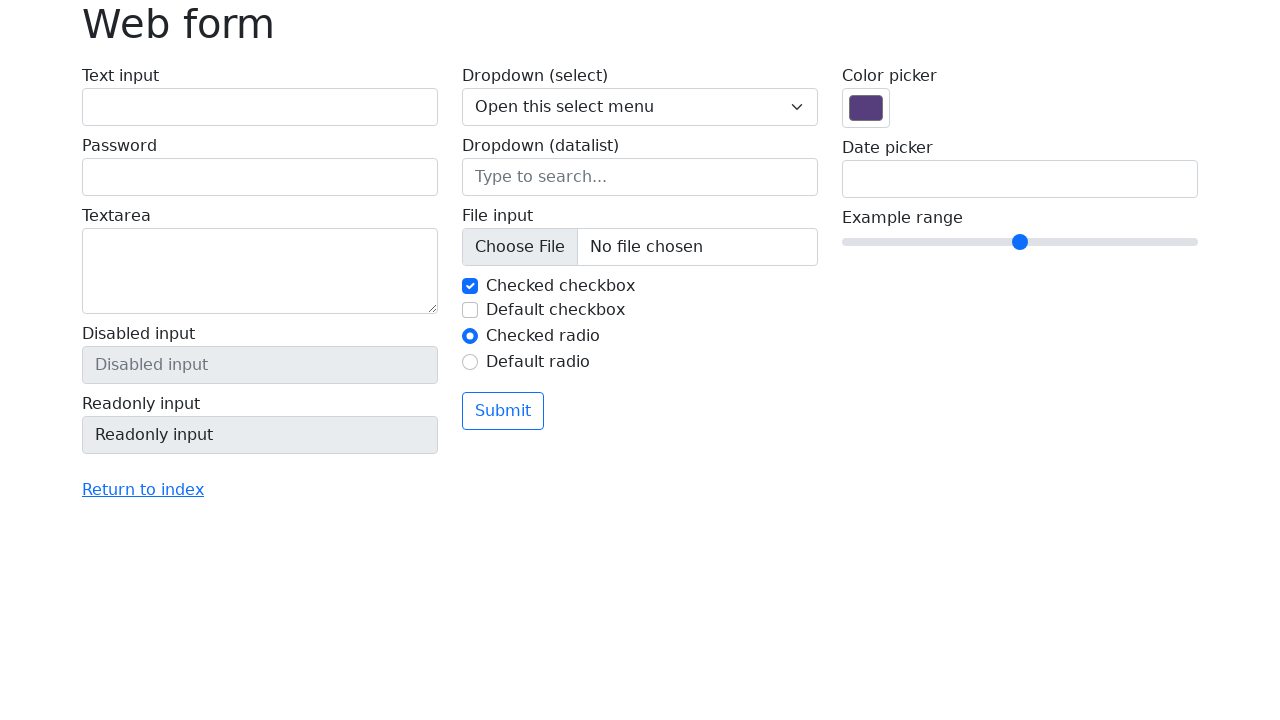

Selected 'Two' option from dropdown menu on body > main > div > form > div > div:nth-child(2) > label:nth-child(1) > select
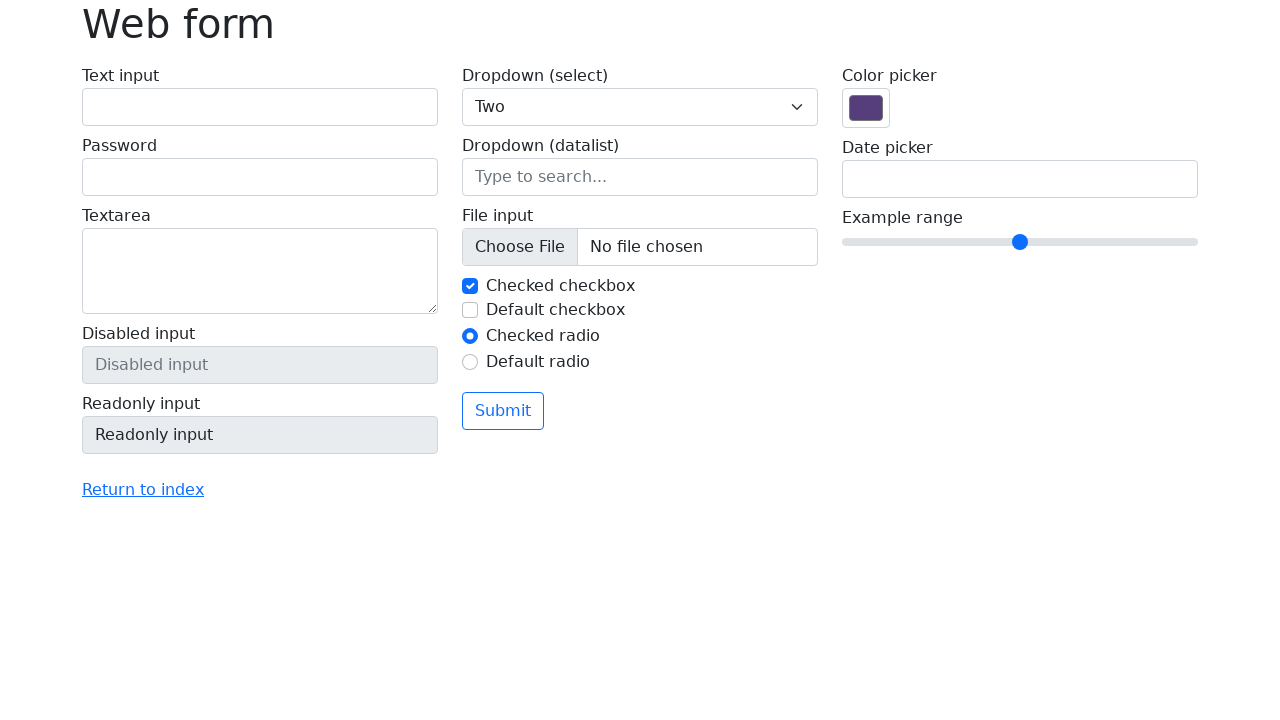

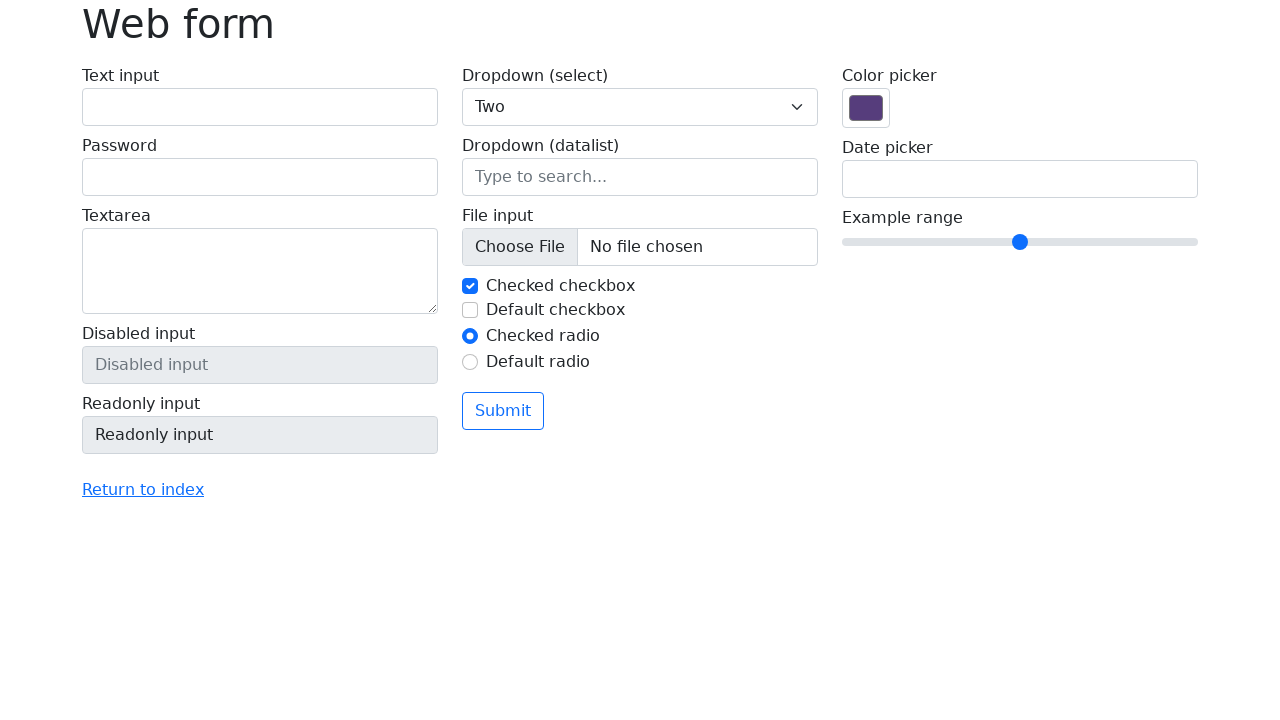